Tests filling a name input field on a test automation practice page using JavaScript execution to set the value attribute

Starting URL: https://testautomationpractice.blogspot.com/

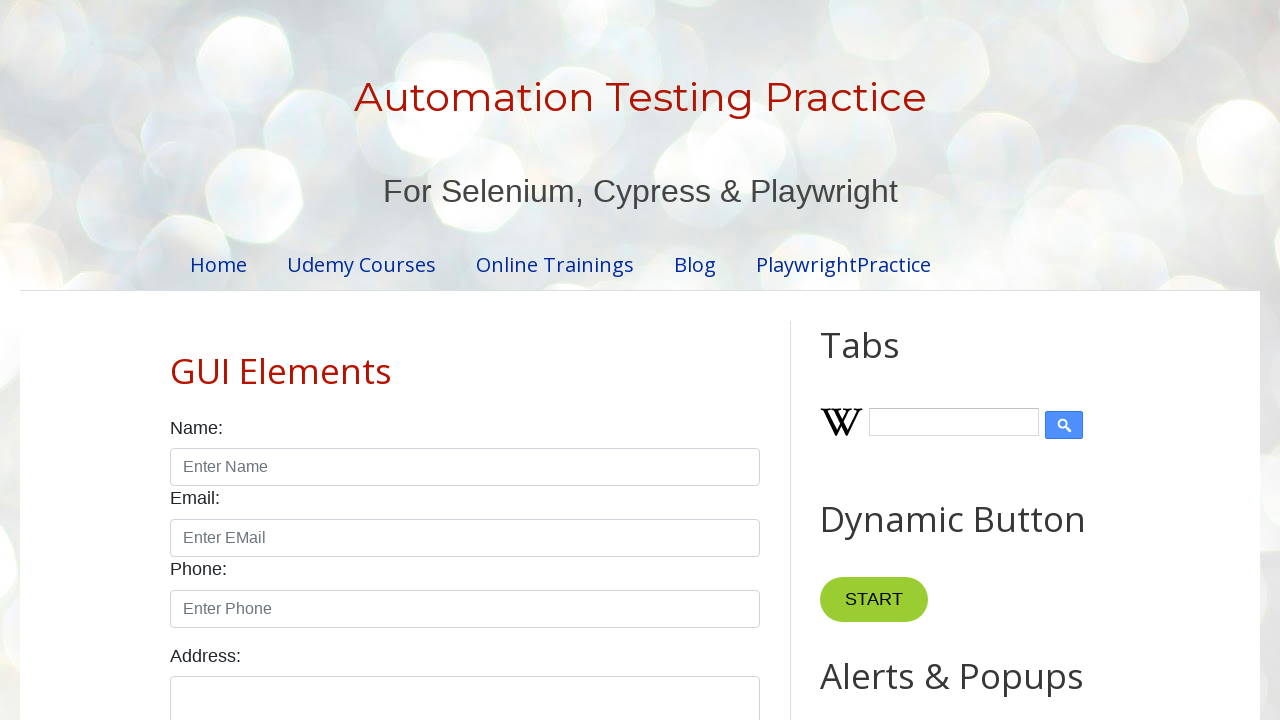

Set name input field value to 'john' using JavaScript execution
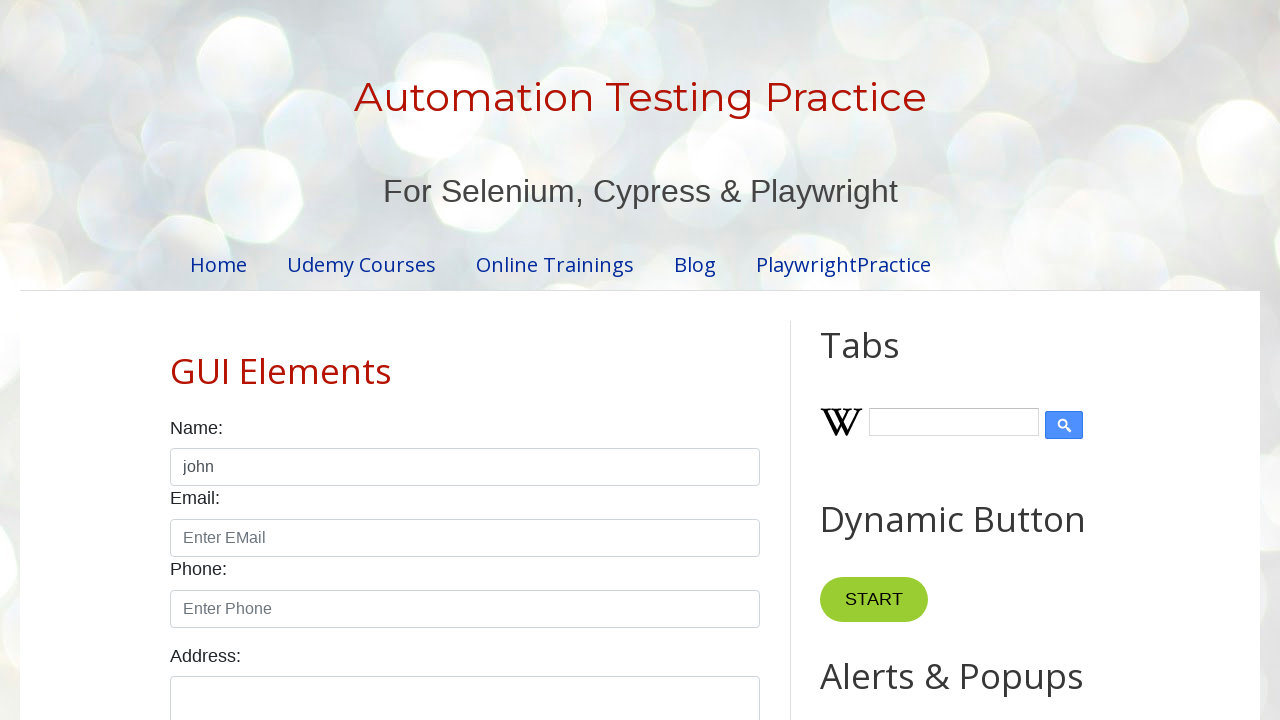

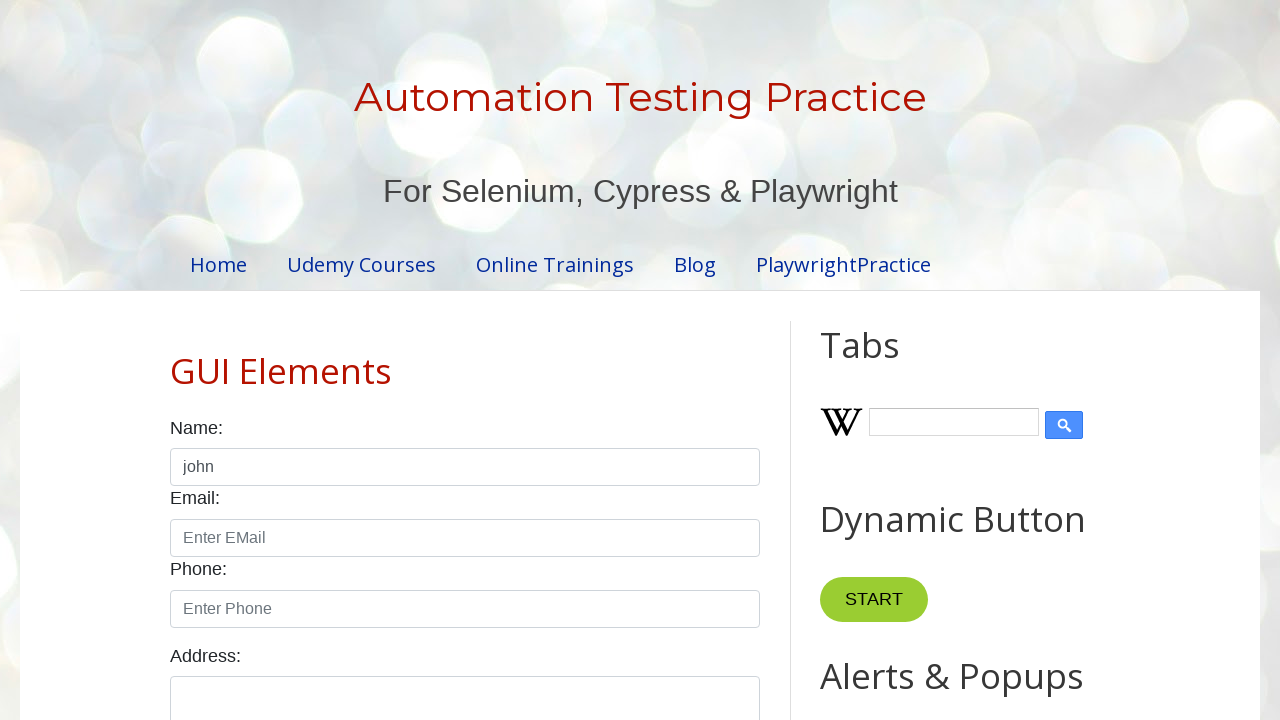